Tests horizontal slider manipulation by using arrow keys to move the slider to position 5

Starting URL: https://the-internet.herokuapp.com/horizontal_slider

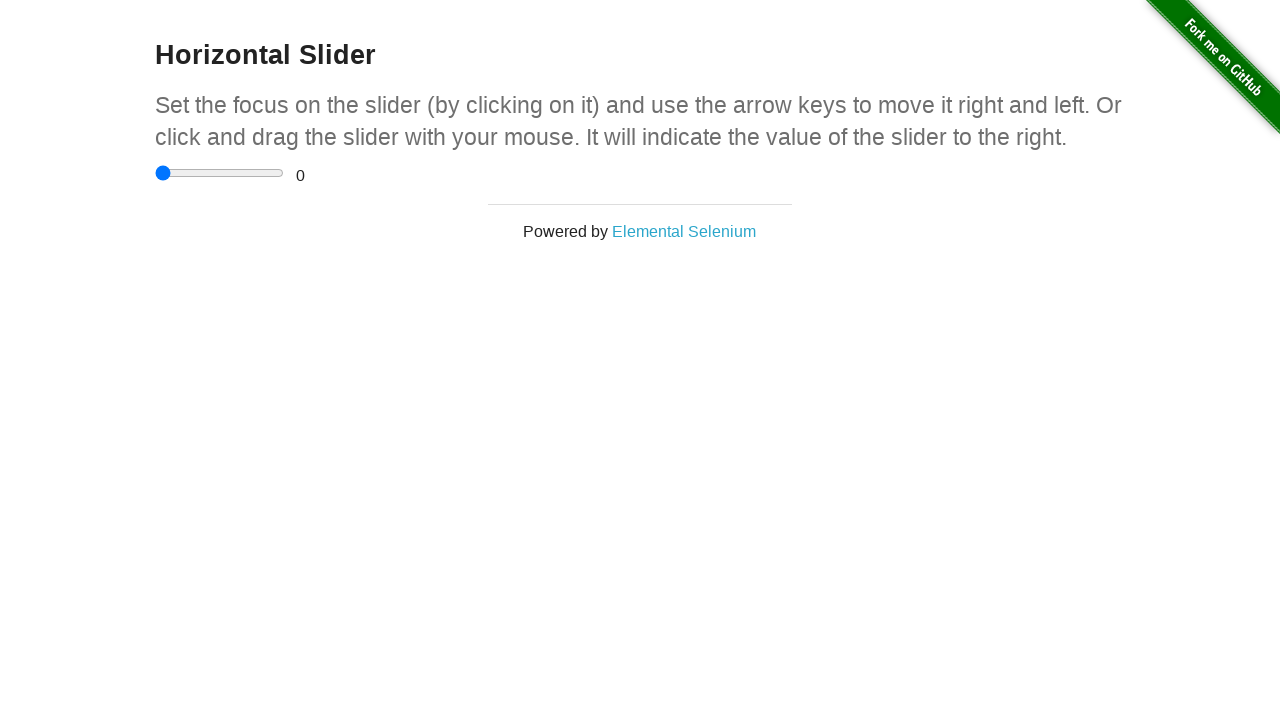

Navigated to horizontal slider page
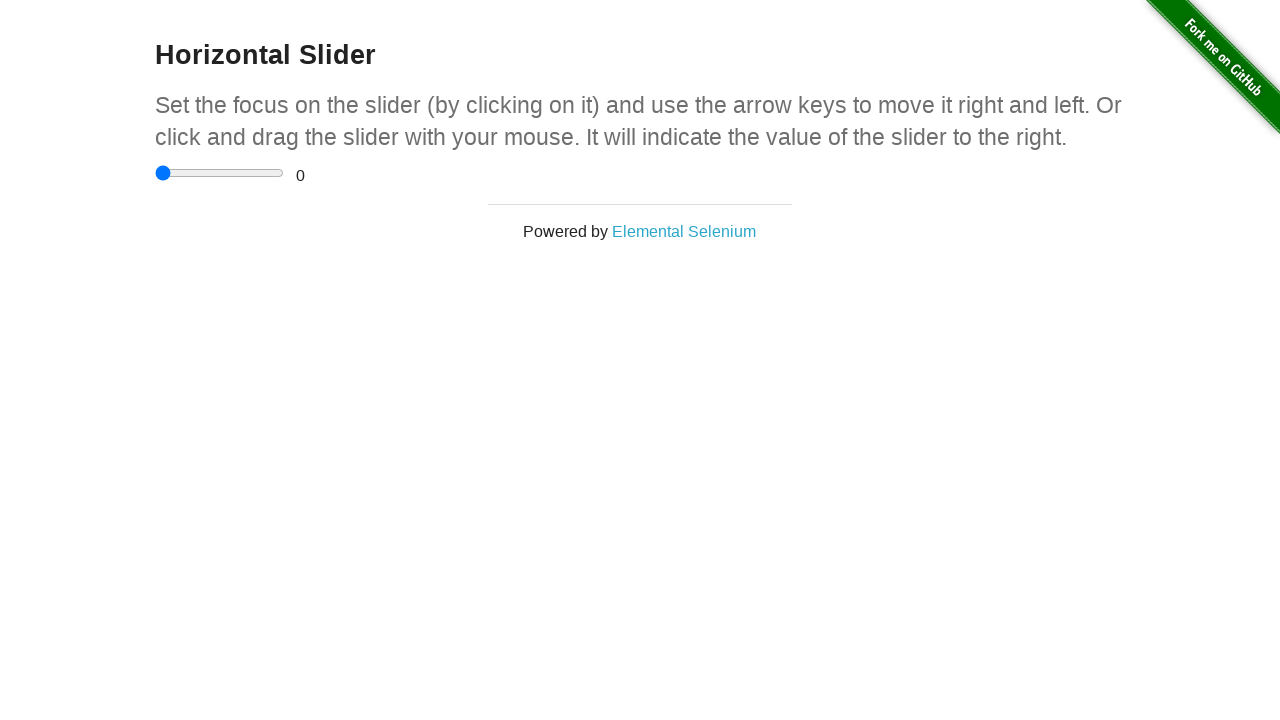

Located slider and range display elements
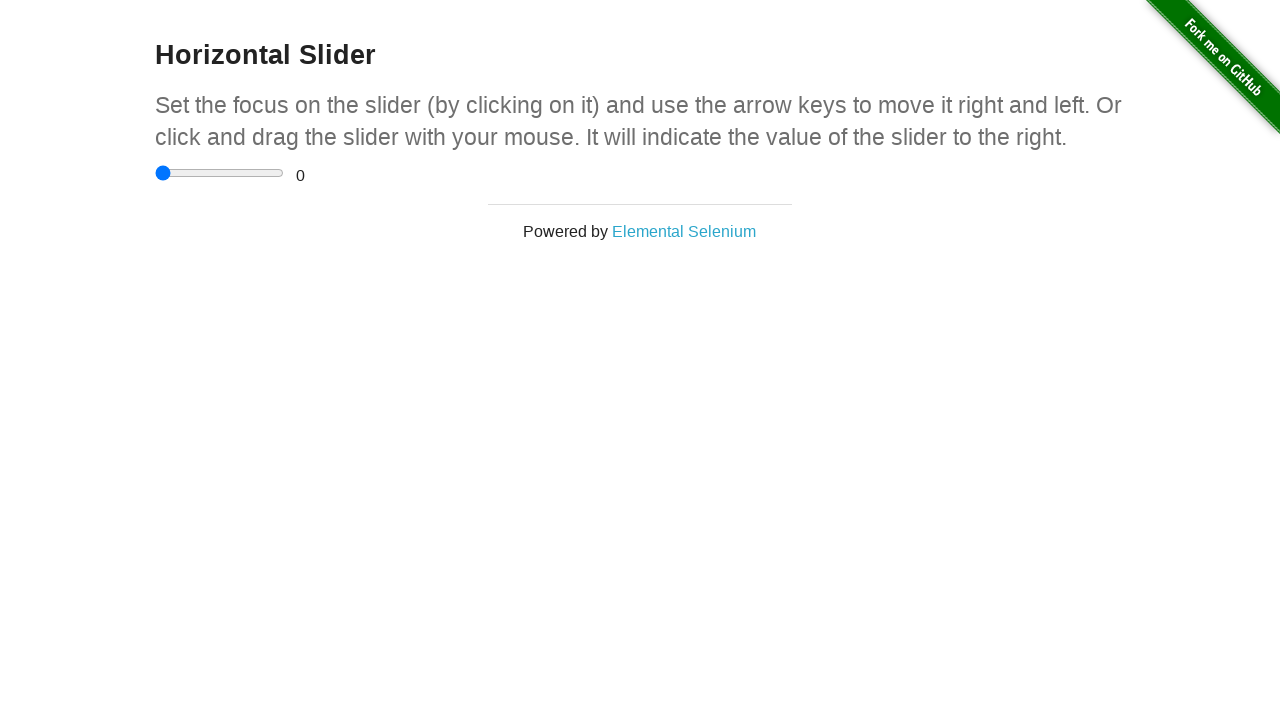

Pressed ArrowRight key to move slider, current value: 0.5 on xpath=//input
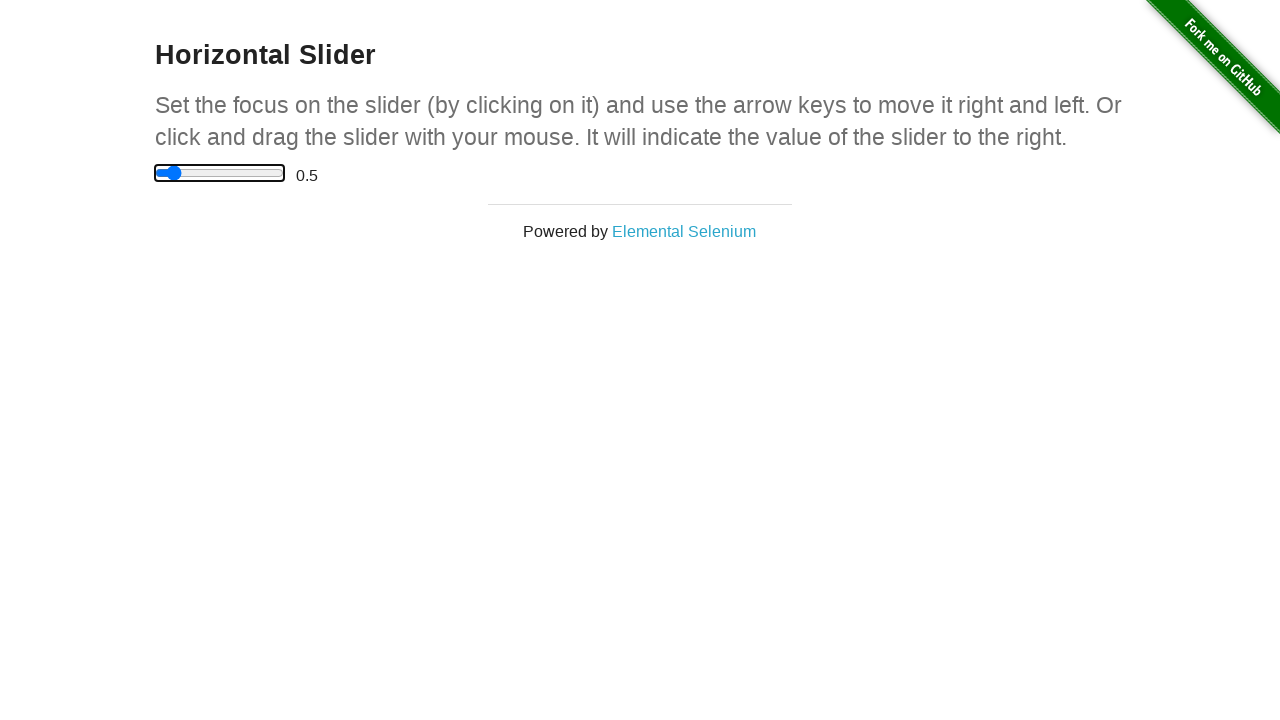

Pressed ArrowRight key to move slider, current value: 1 on xpath=//input
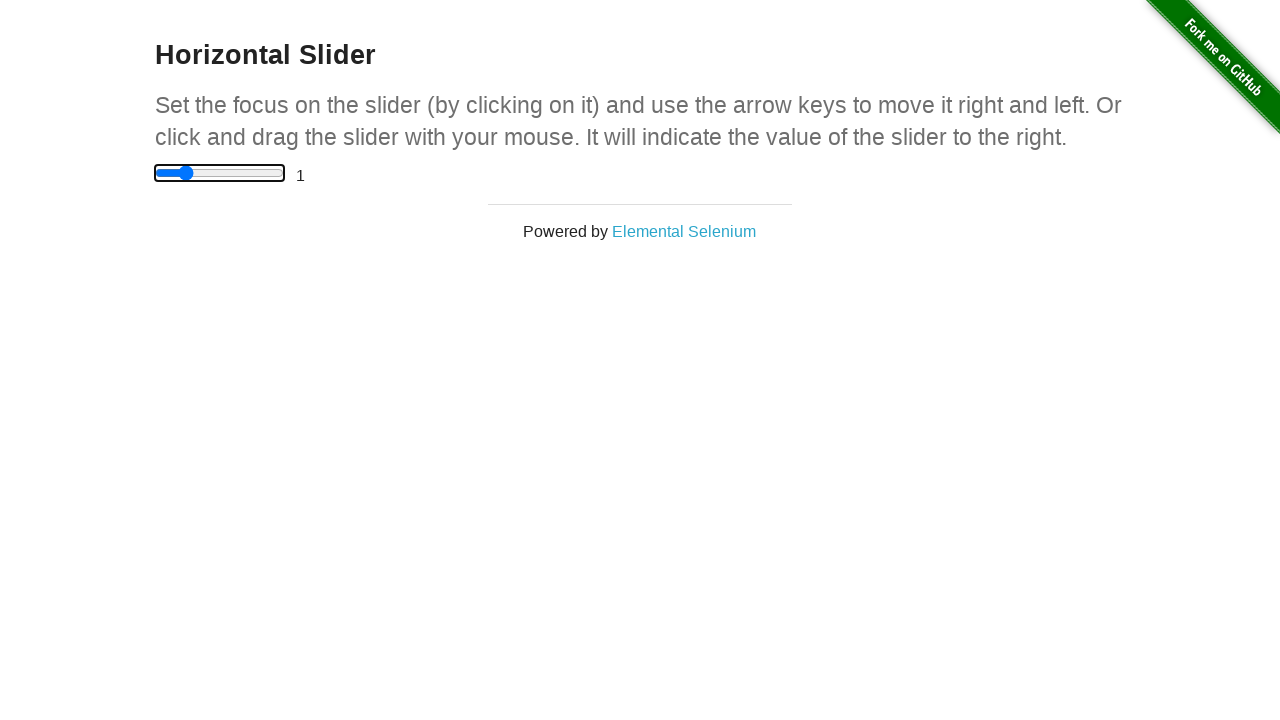

Pressed ArrowRight key to move slider, current value: 1.5 on xpath=//input
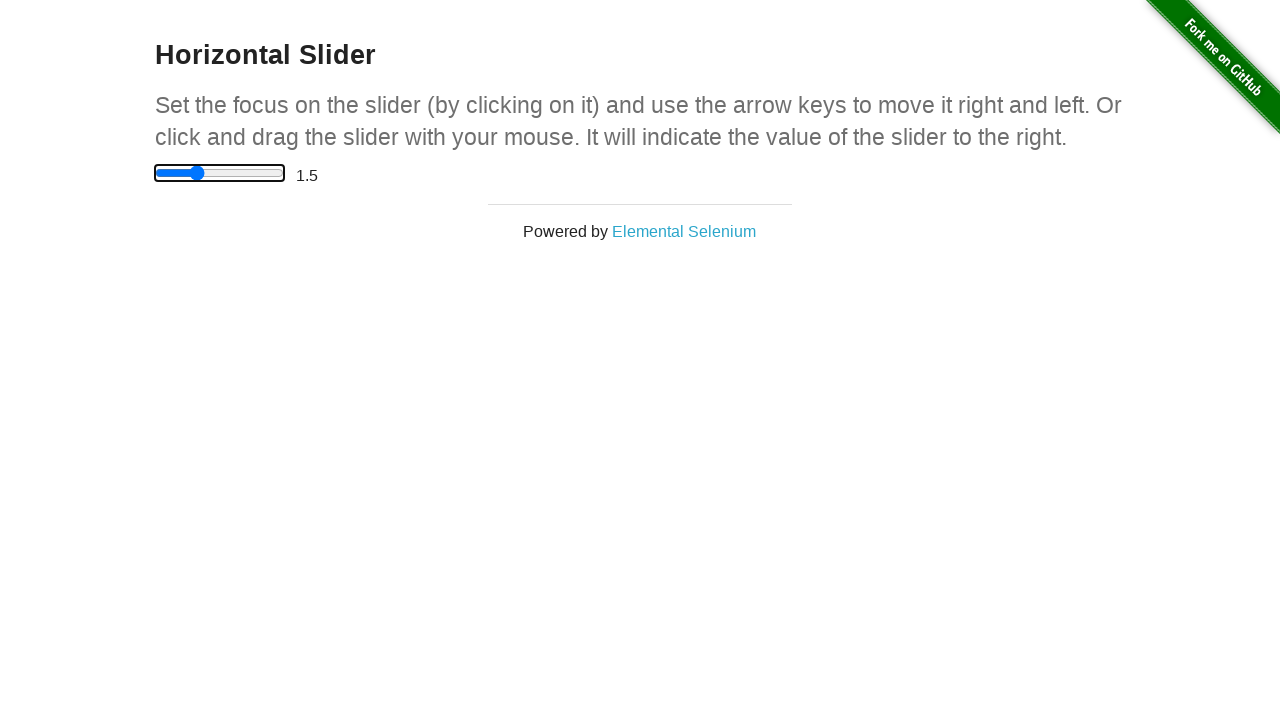

Pressed ArrowRight key to move slider, current value: 2 on xpath=//input
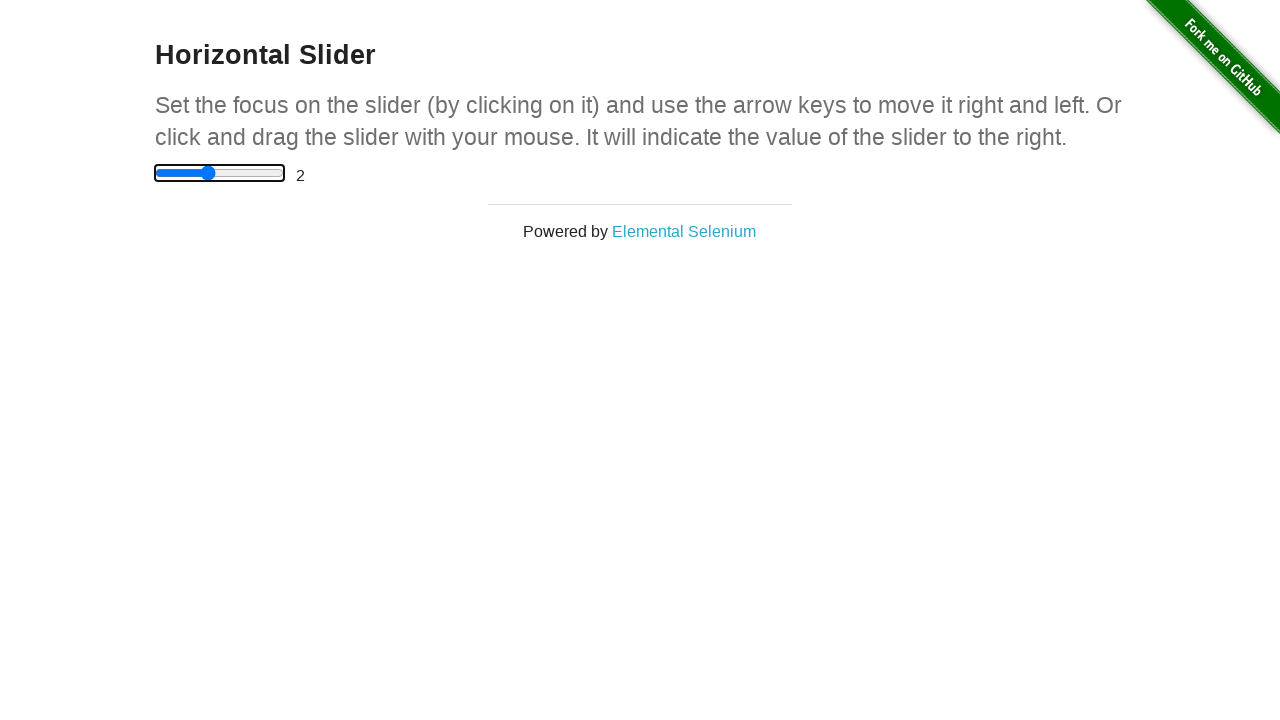

Pressed ArrowRight key to move slider, current value: 2.5 on xpath=//input
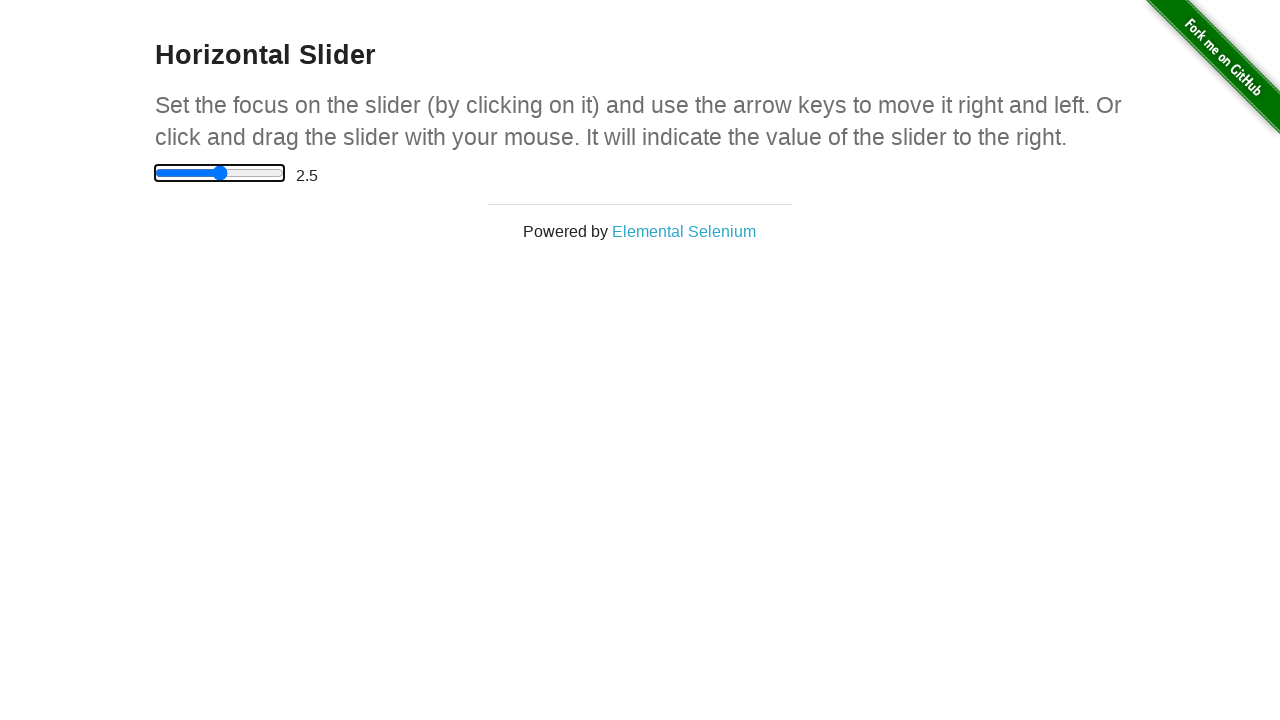

Pressed ArrowRight key to move slider, current value: 3 on xpath=//input
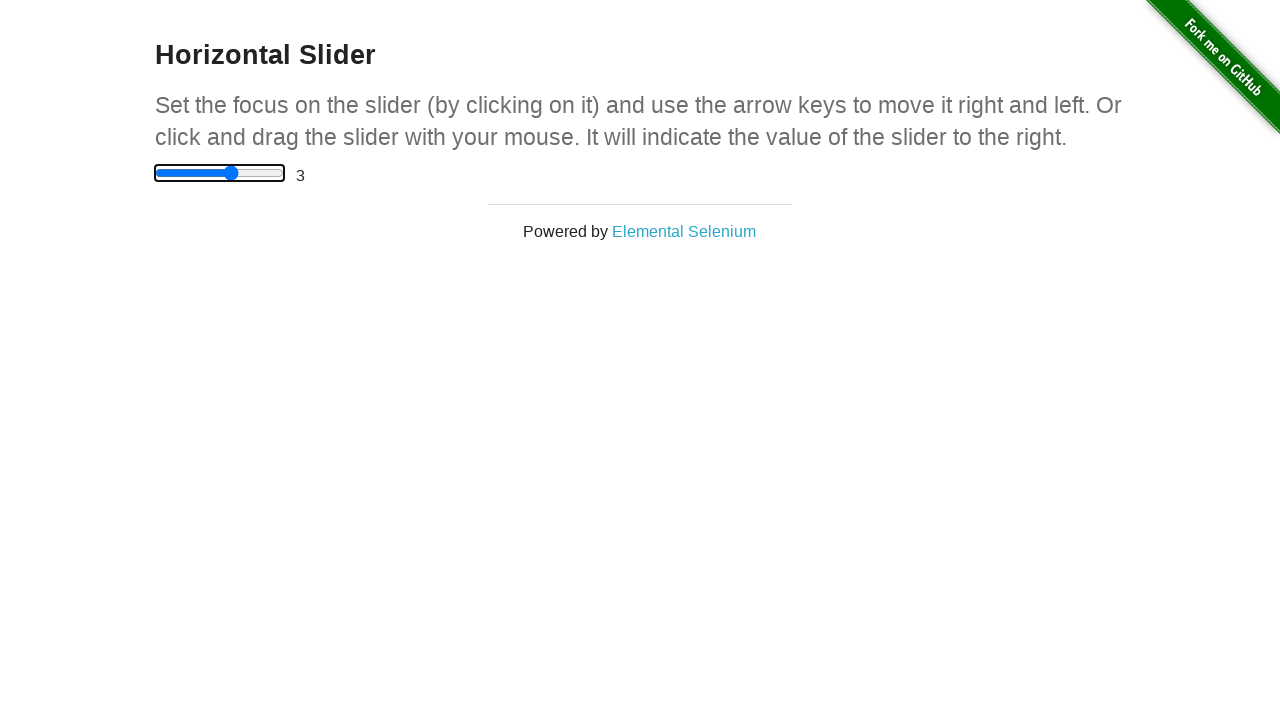

Pressed ArrowRight key to move slider, current value: 3.5 on xpath=//input
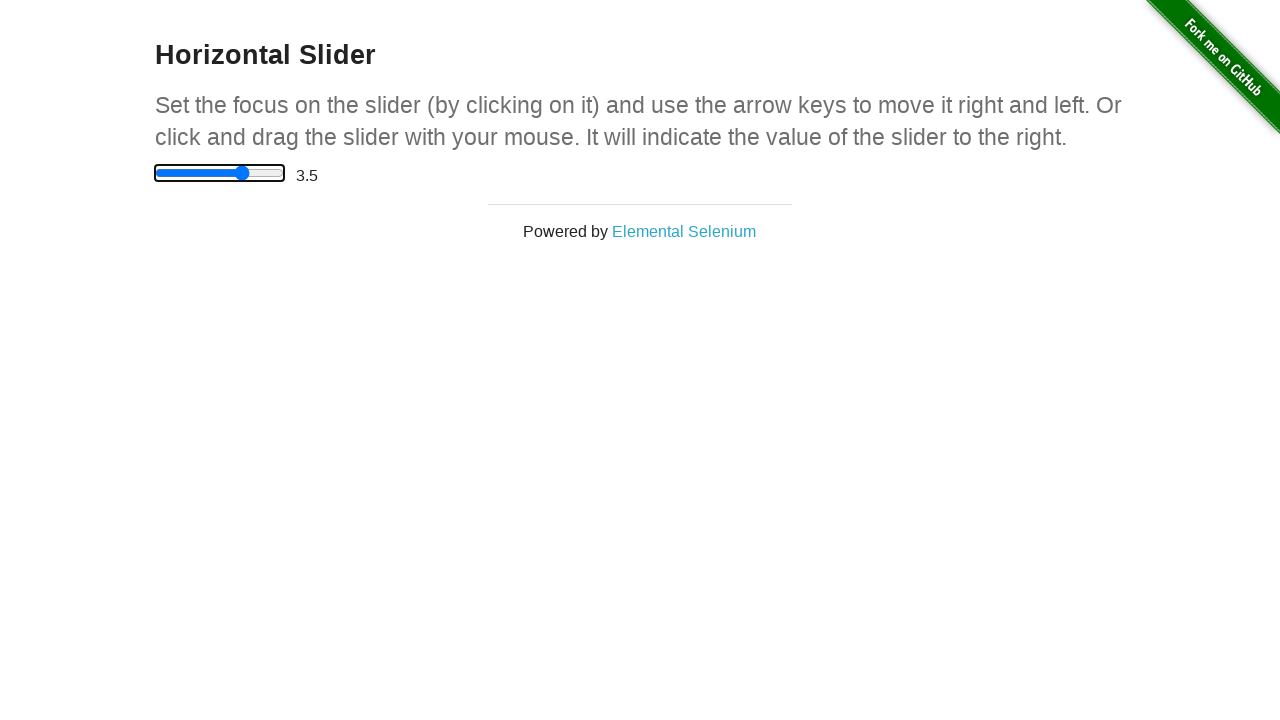

Pressed ArrowRight key to move slider, current value: 4 on xpath=//input
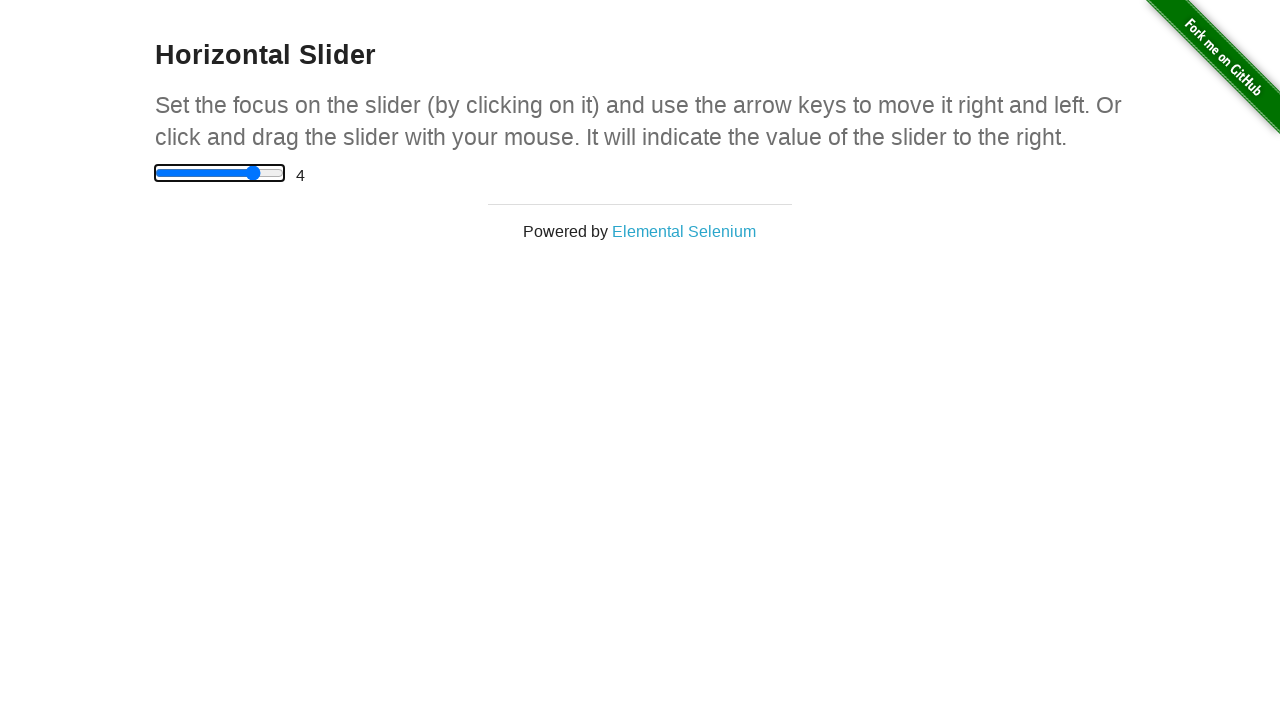

Pressed ArrowRight key to move slider, current value: 4.5 on xpath=//input
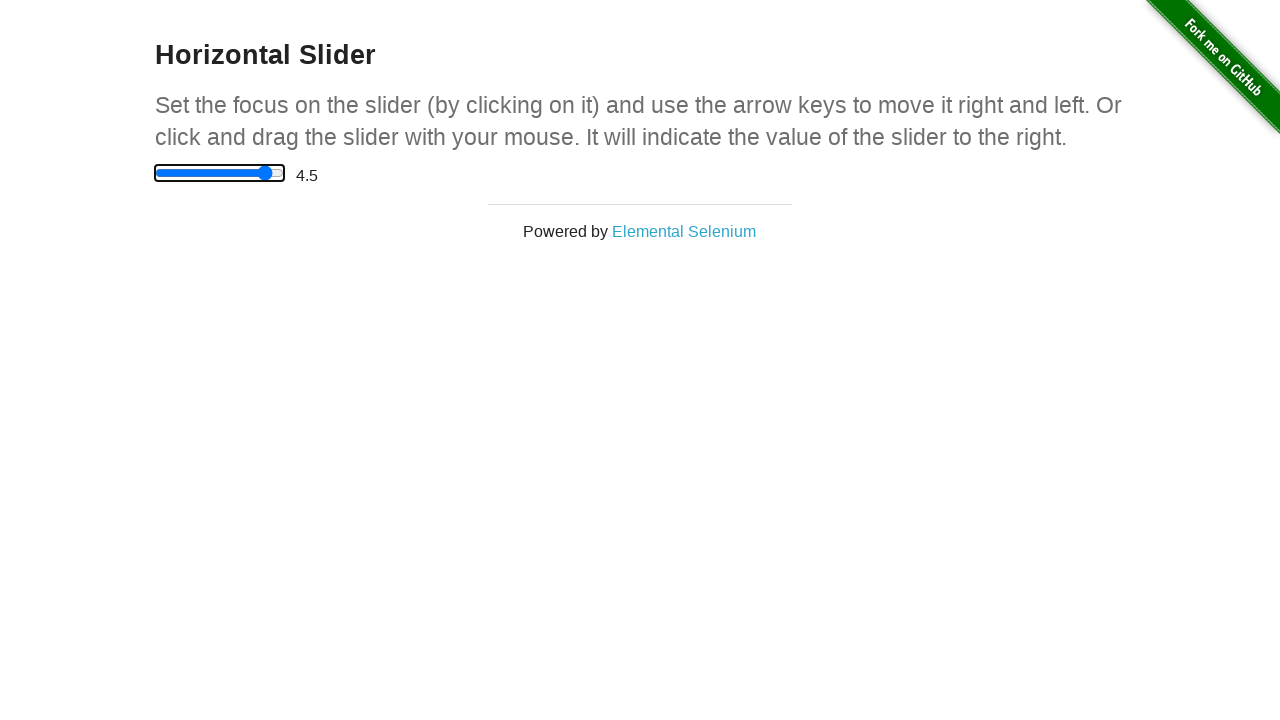

Pressed ArrowRight key to move slider, current value: 5 on xpath=//input
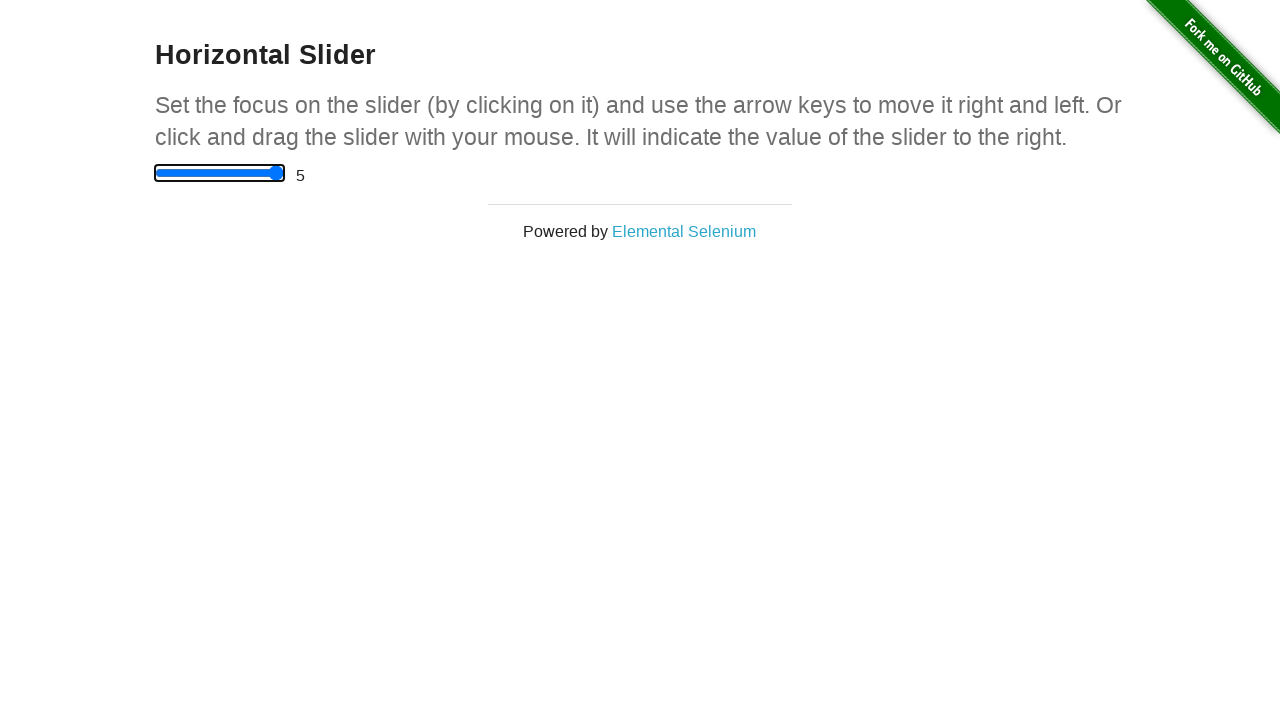

Slider successfully moved to position 5
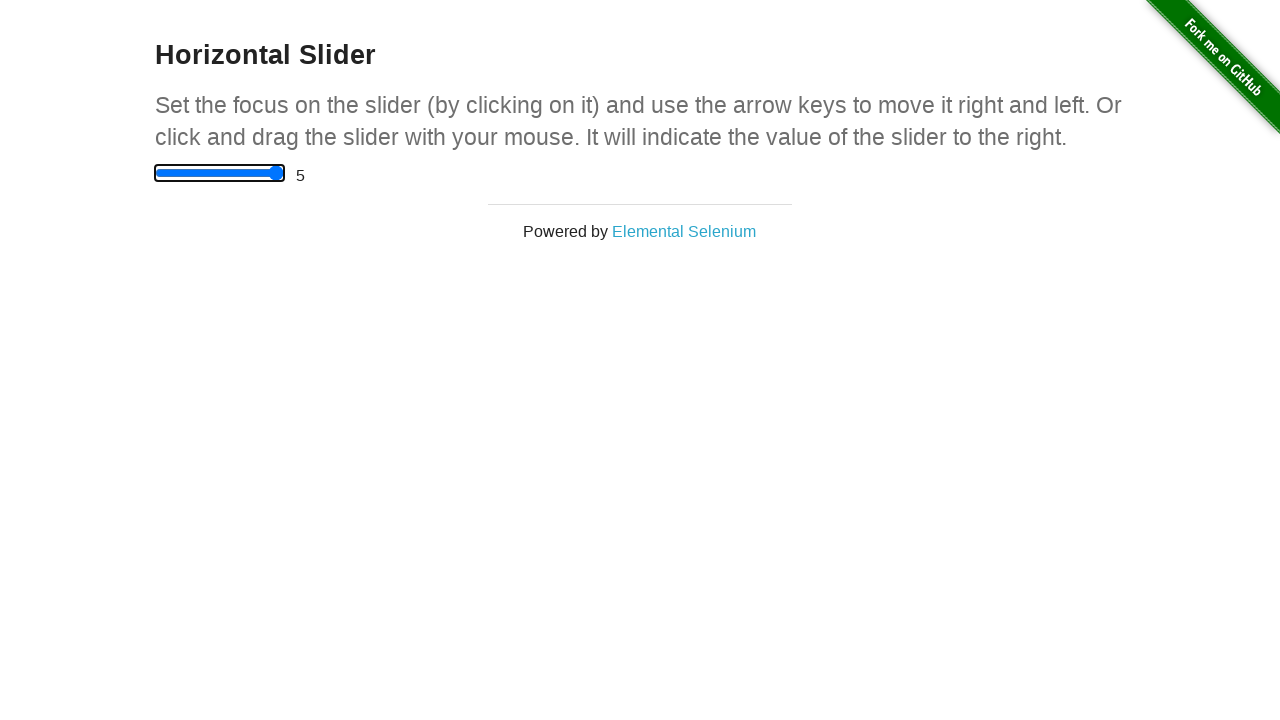

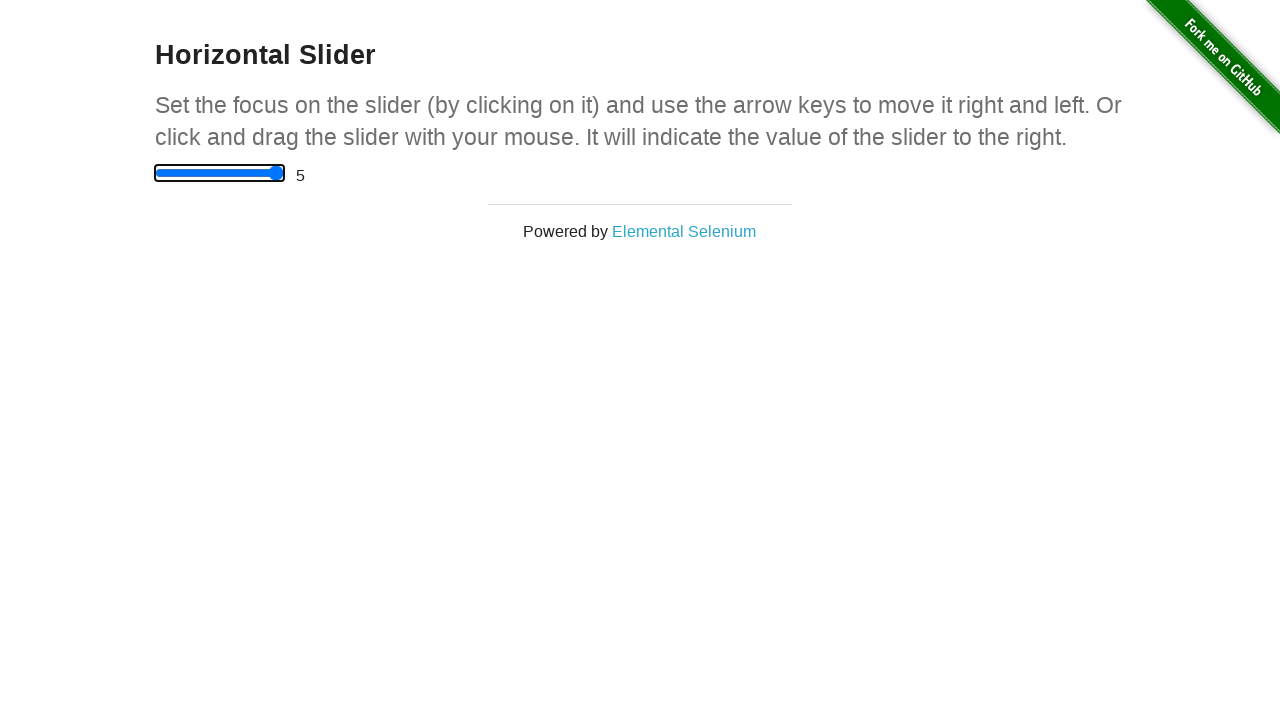